Tests the Zero banking website homepage by verifying the page title and clicking the sign-in button to navigate to the login page.

Starting URL: http://zero.webappsecurity.com/

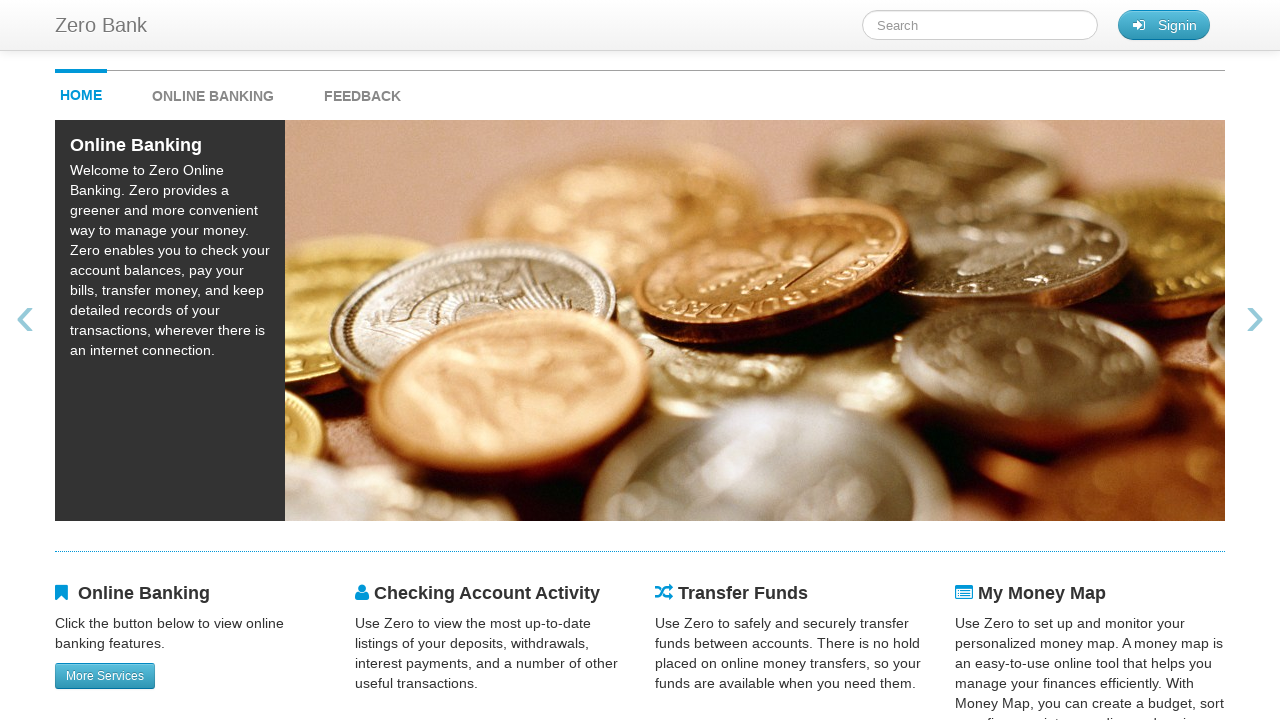

Verified page title matches expected value: 'Zero - Personal Banking - Loans - Credit Cards'
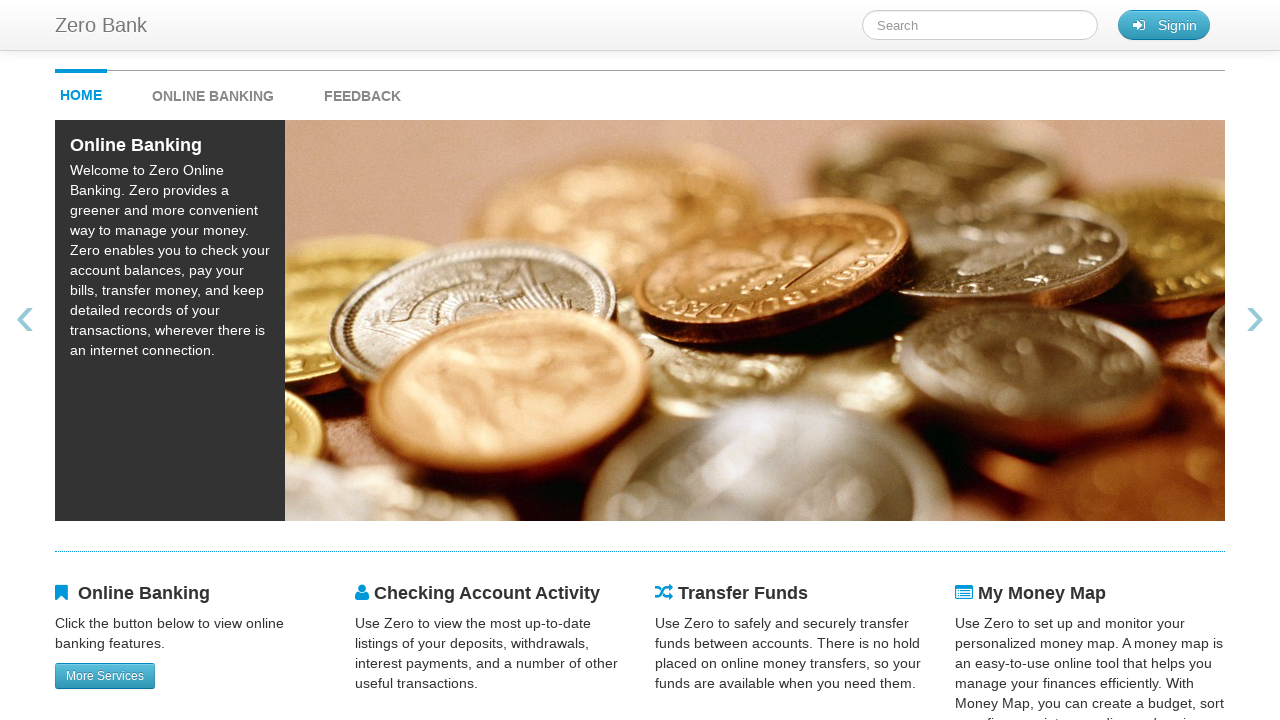

Clicked sign-in button to navigate to login page at (1164, 25) on #signin_button
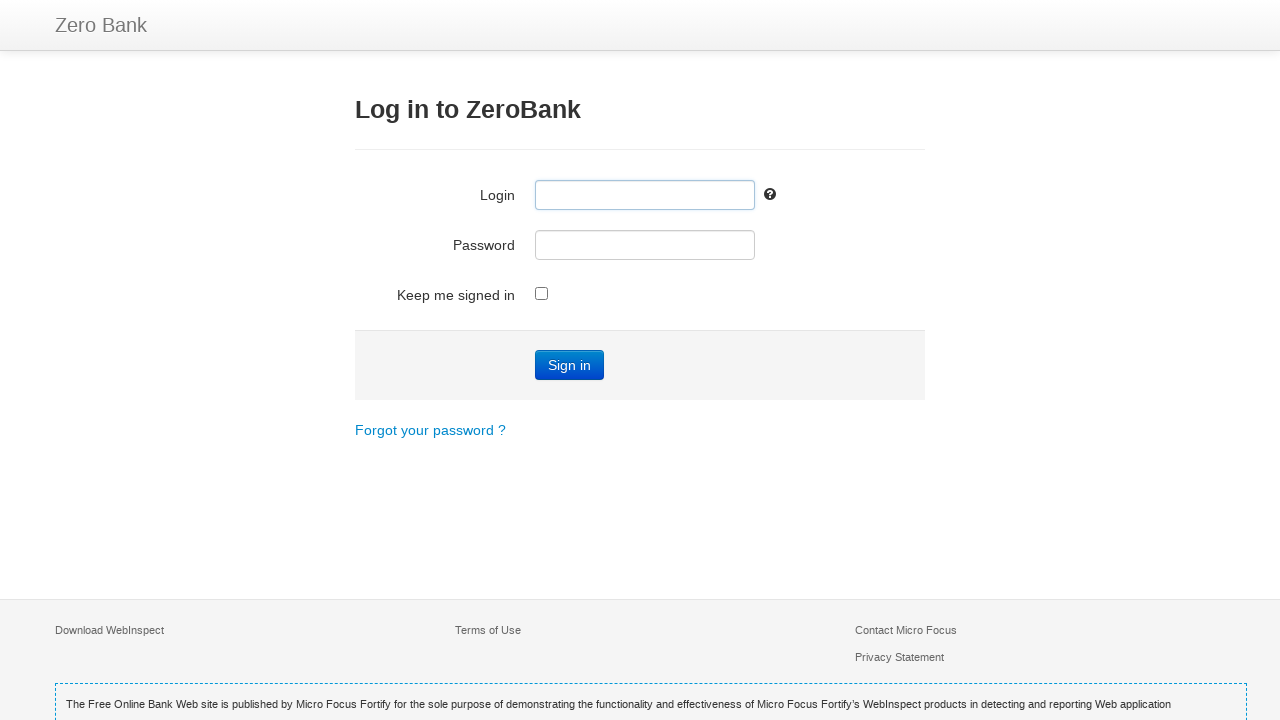

Waited for page to reach networkidle state after navigation
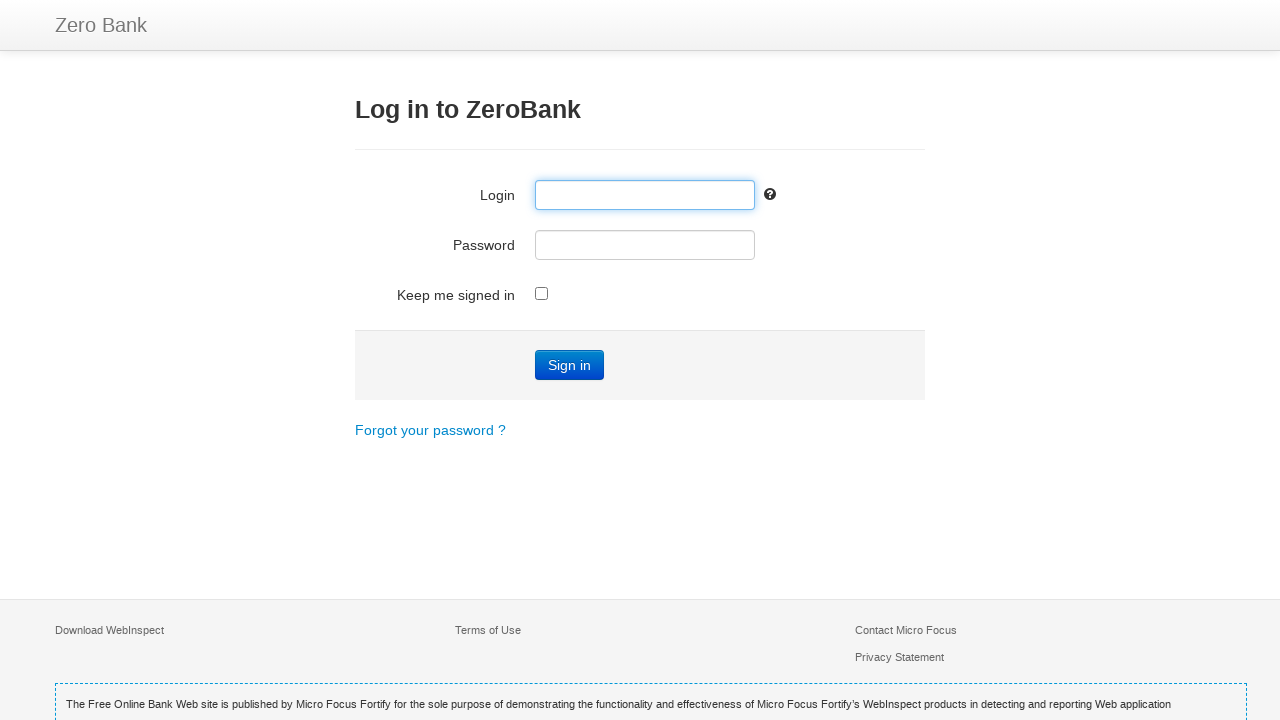

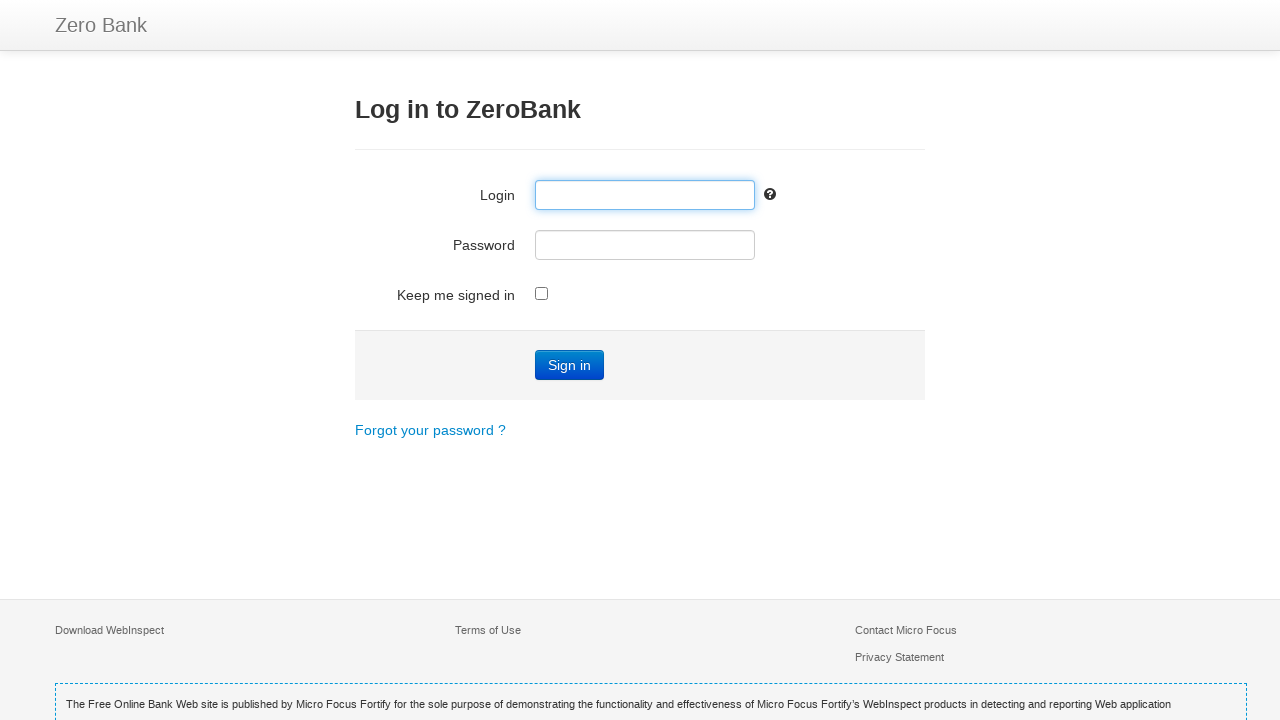